Tests pattern-based query mode on market analysis page by ensuring AI mode is off, entering a pattern query, and verifying results appear

Starting URL: https://framework-dqphg3vnn-jacob-durrahs-projects.vercel.app/market-analysis.html

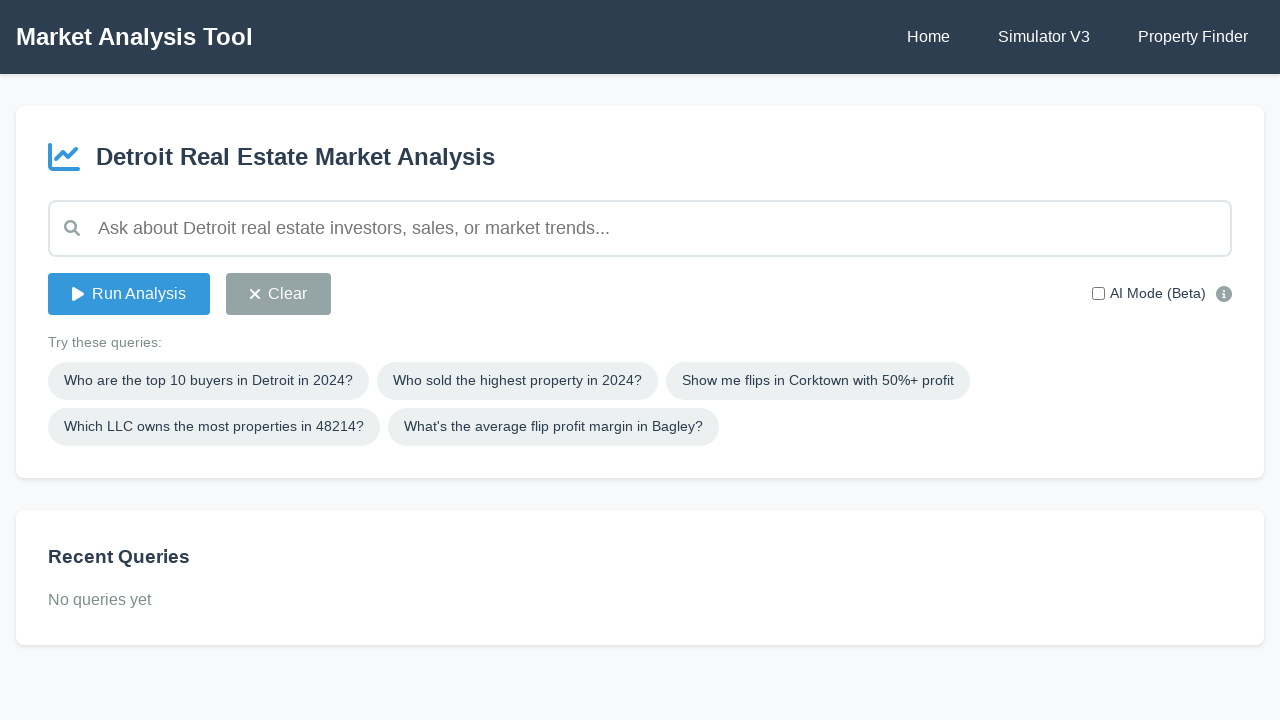

Query input field loaded
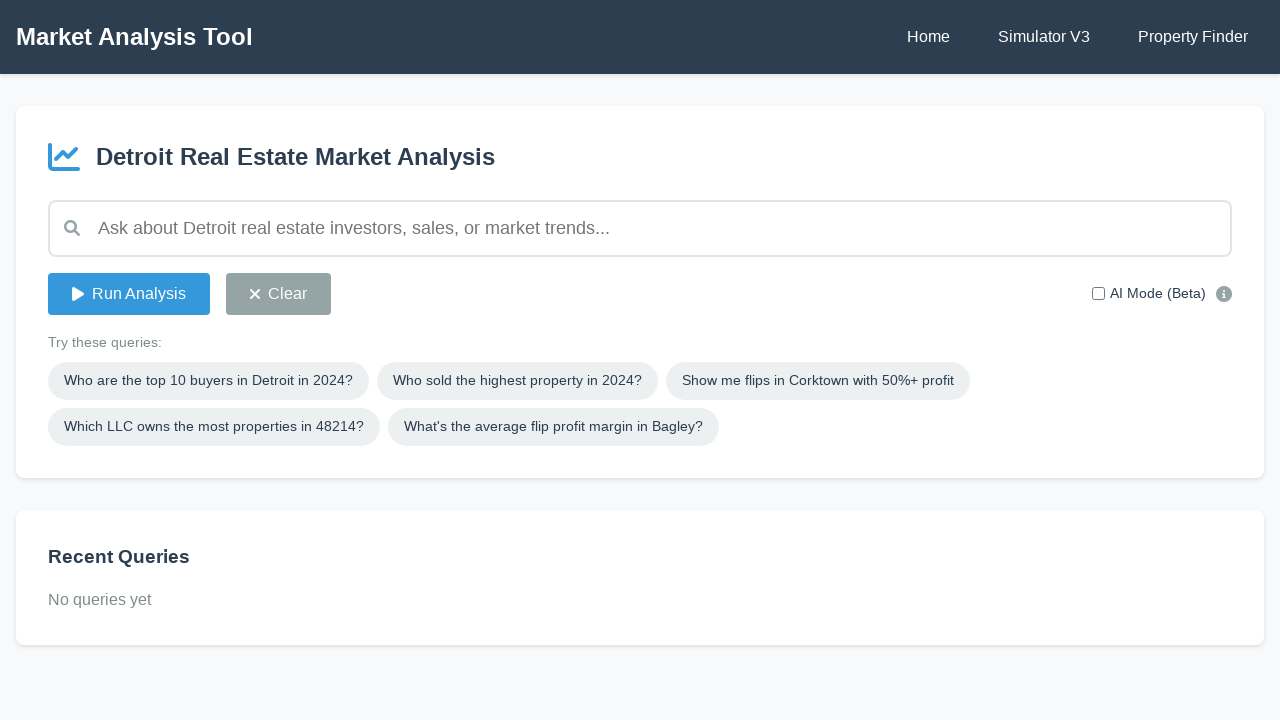

Located AI mode toggle
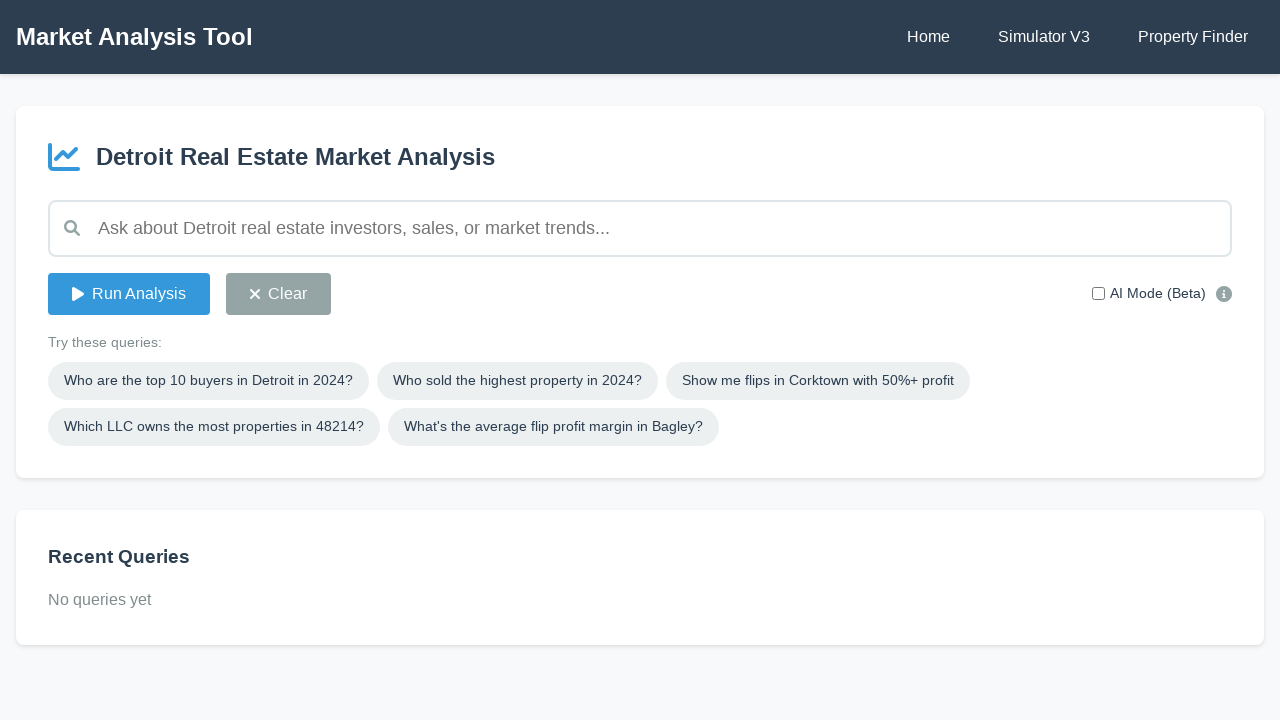

AI mode was already off
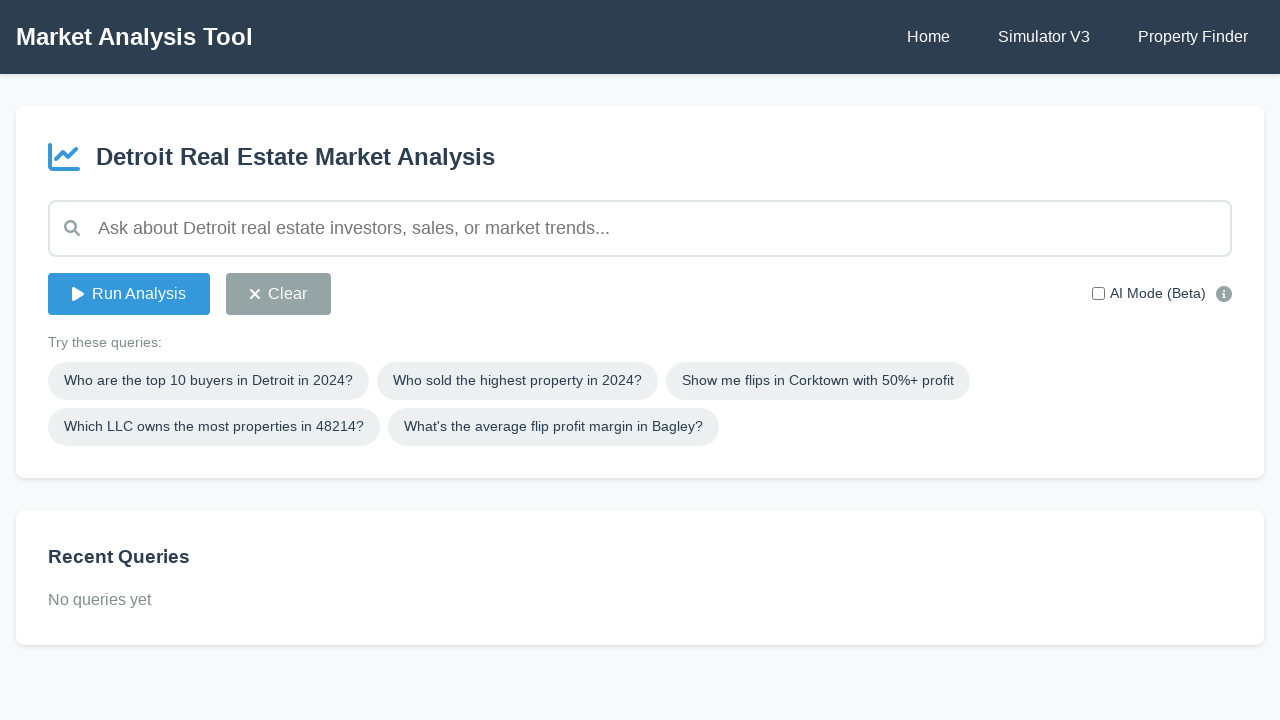

Entered pattern query 'Top buyers' in input field on #queryInput
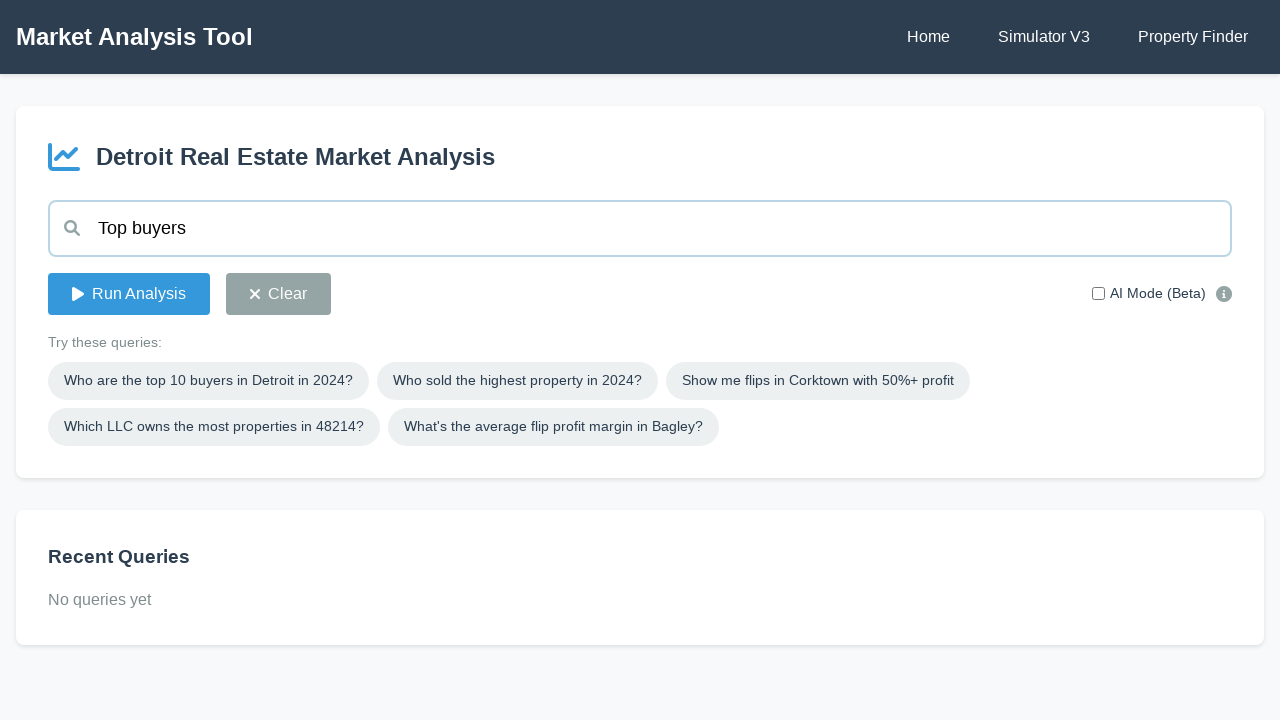

Clicked 'Run Analysis' button to execute pattern query at (129, 294) on button:has-text("Run Analysis")
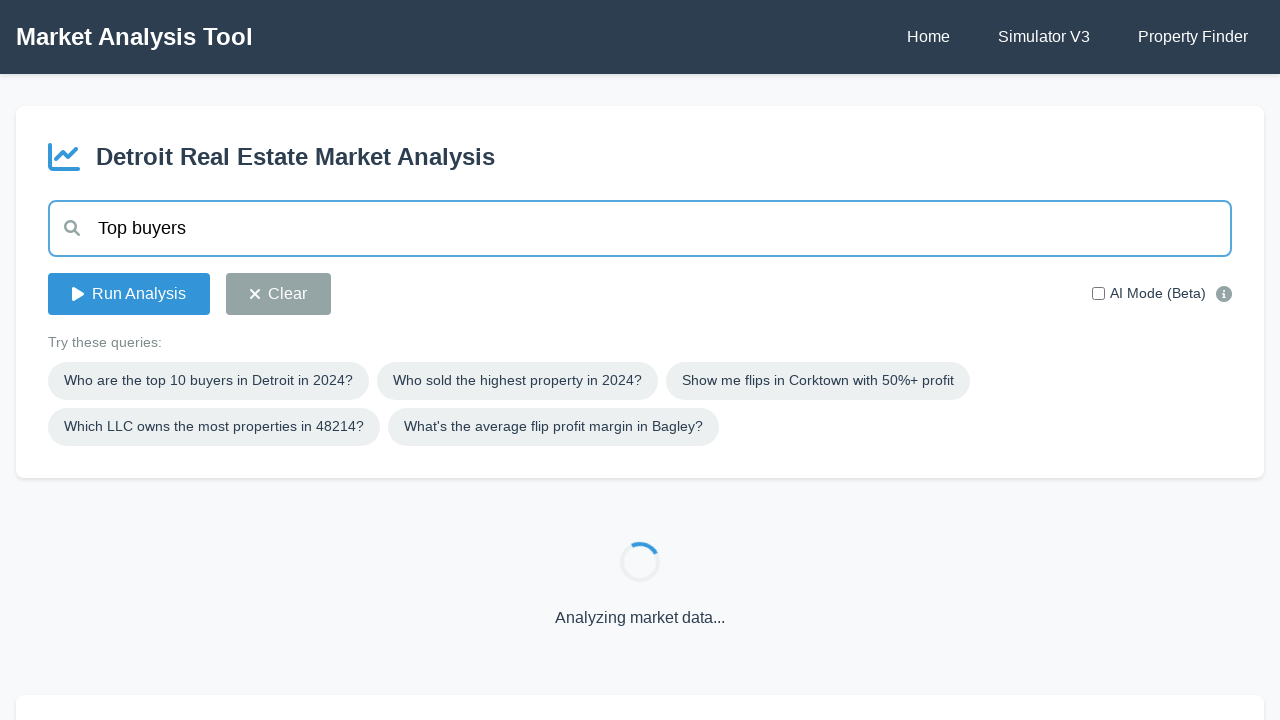

Loading state appeared
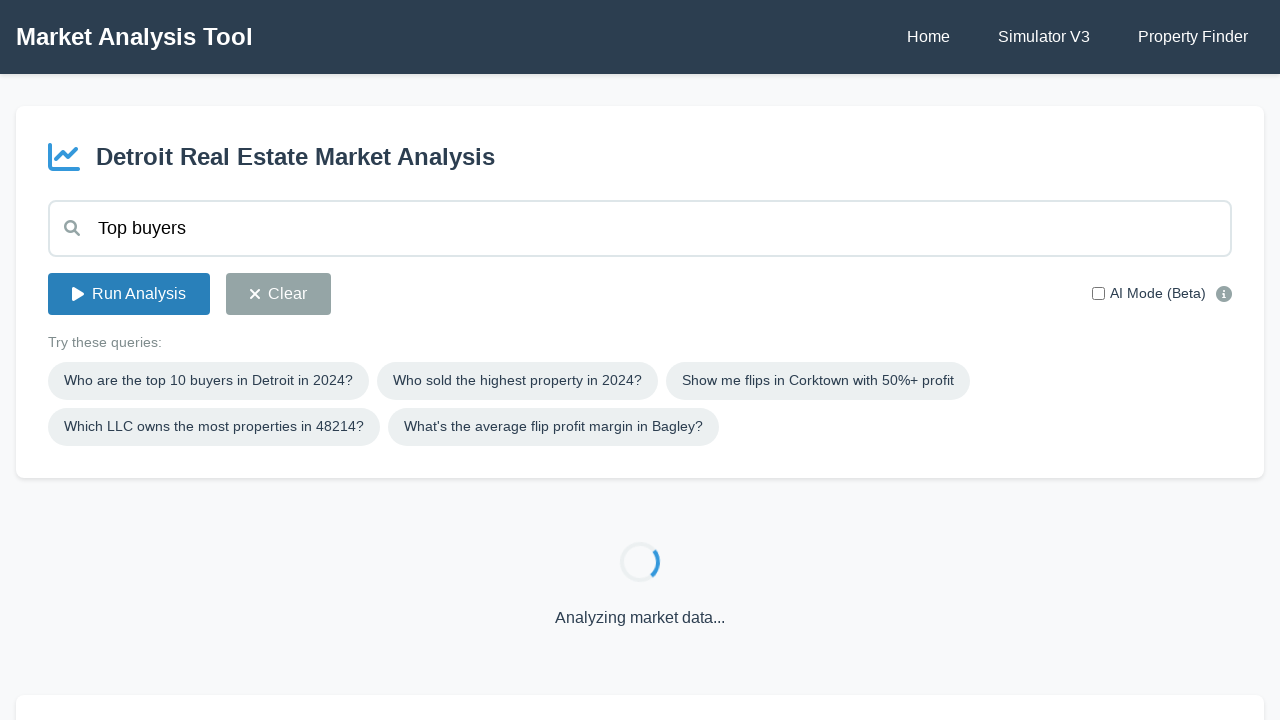

Analysis results or error message displayed
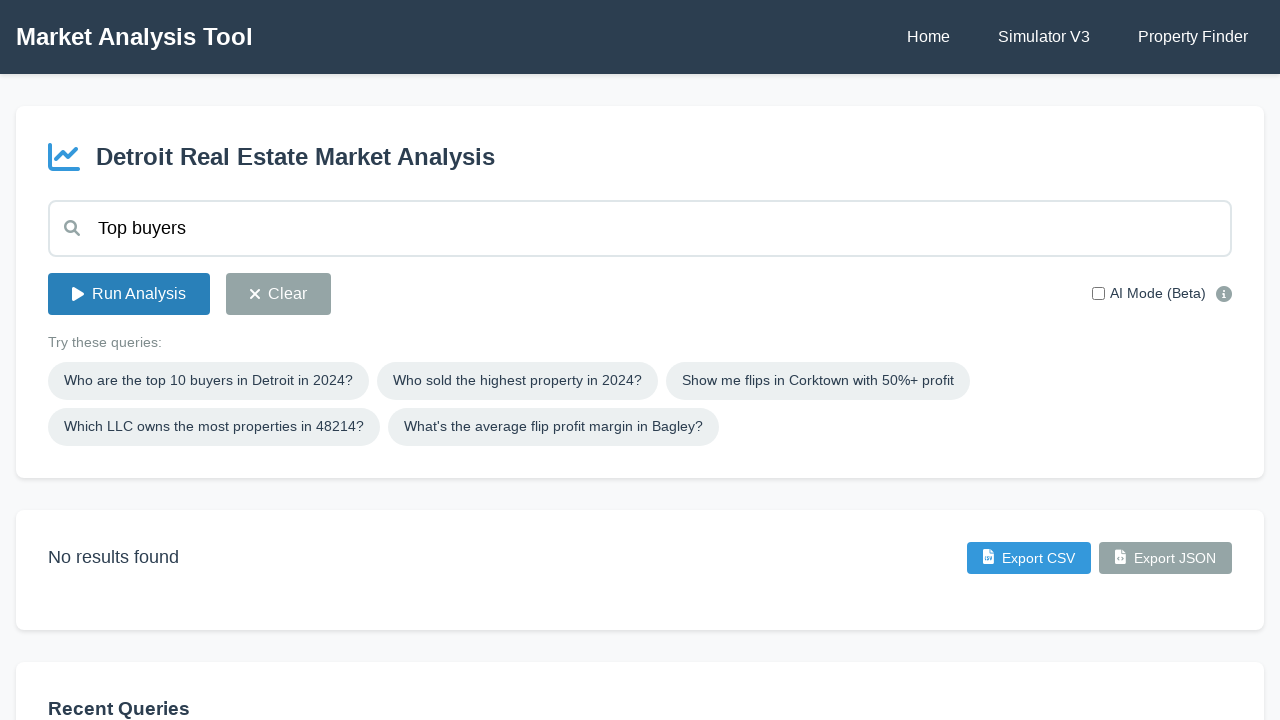

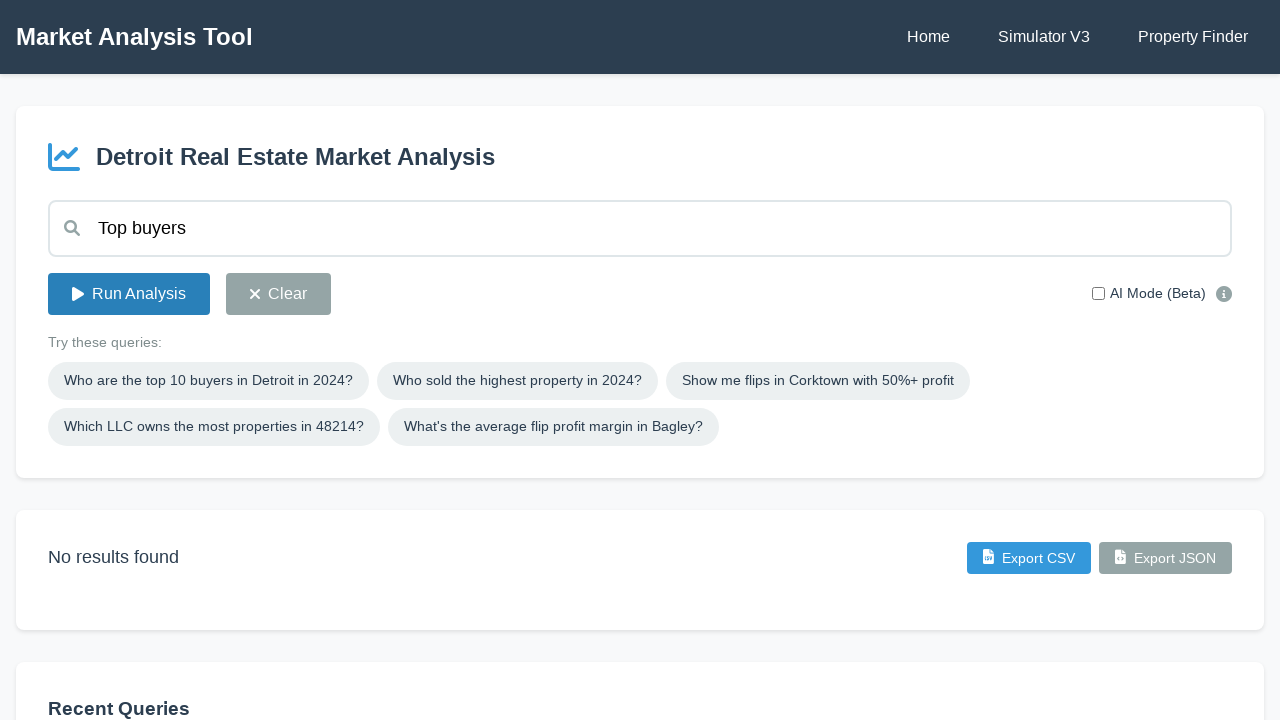